Navigates to the Rahul Shetty Academy Automation Practice page and verifies the page loads successfully.

Starting URL: https://www.rahulshettyacademy.com/AutomationPractice/

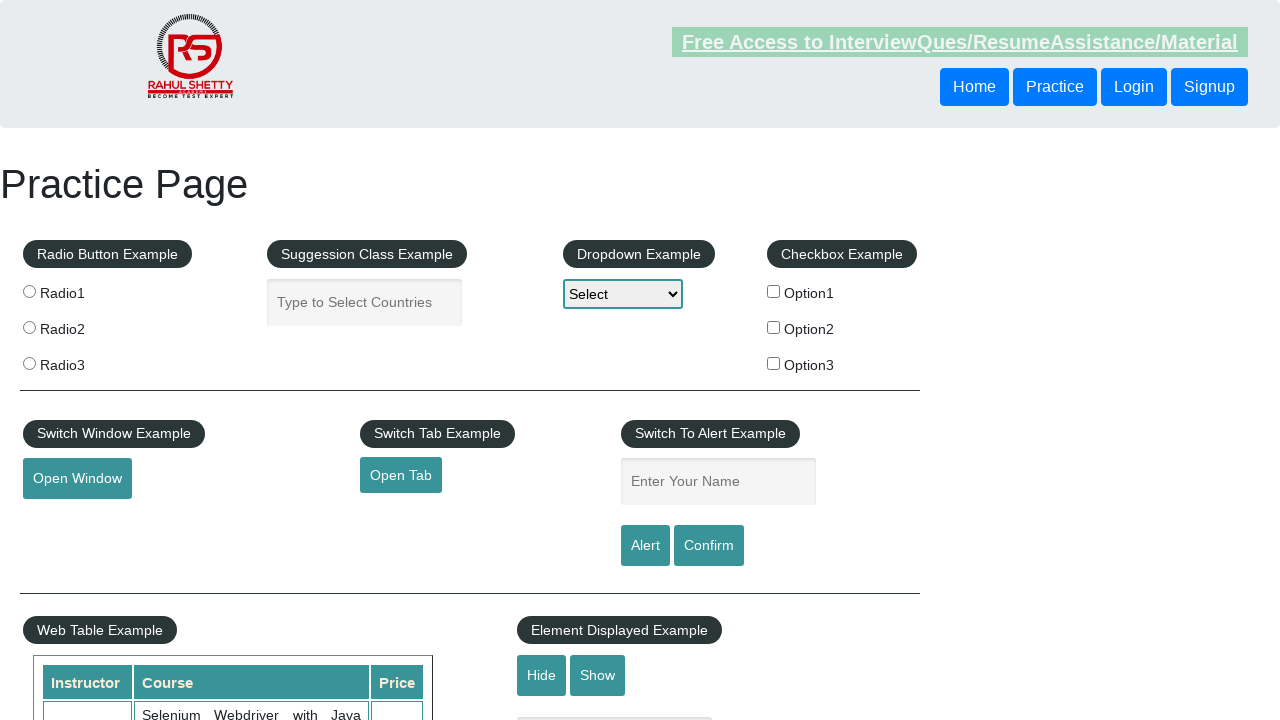

Page DOM content loaded
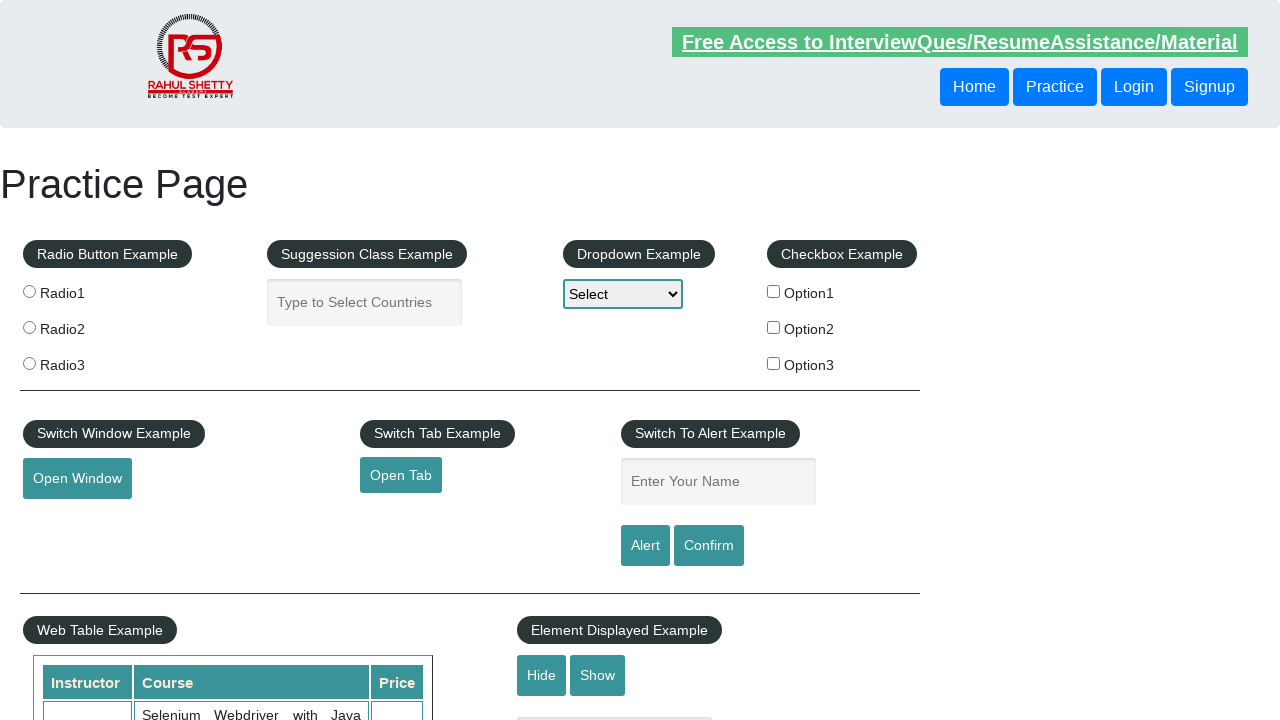

Verified 'Practice Page' text is visible on the page
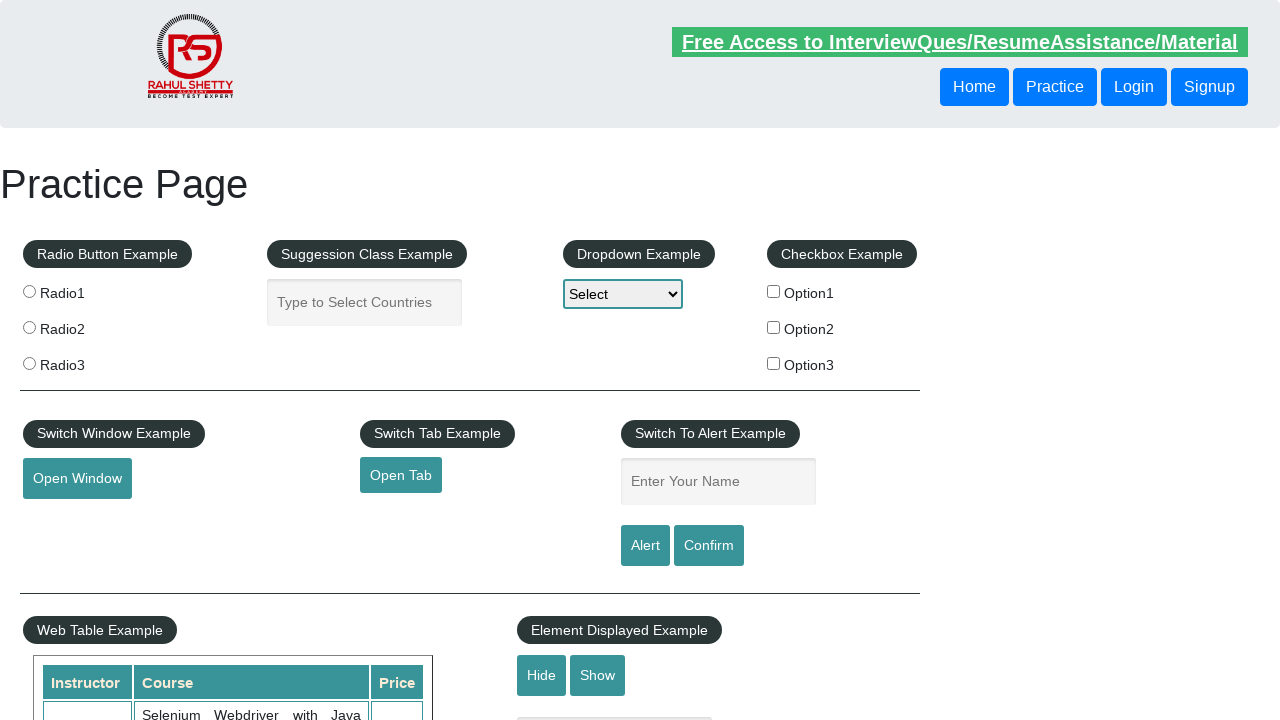

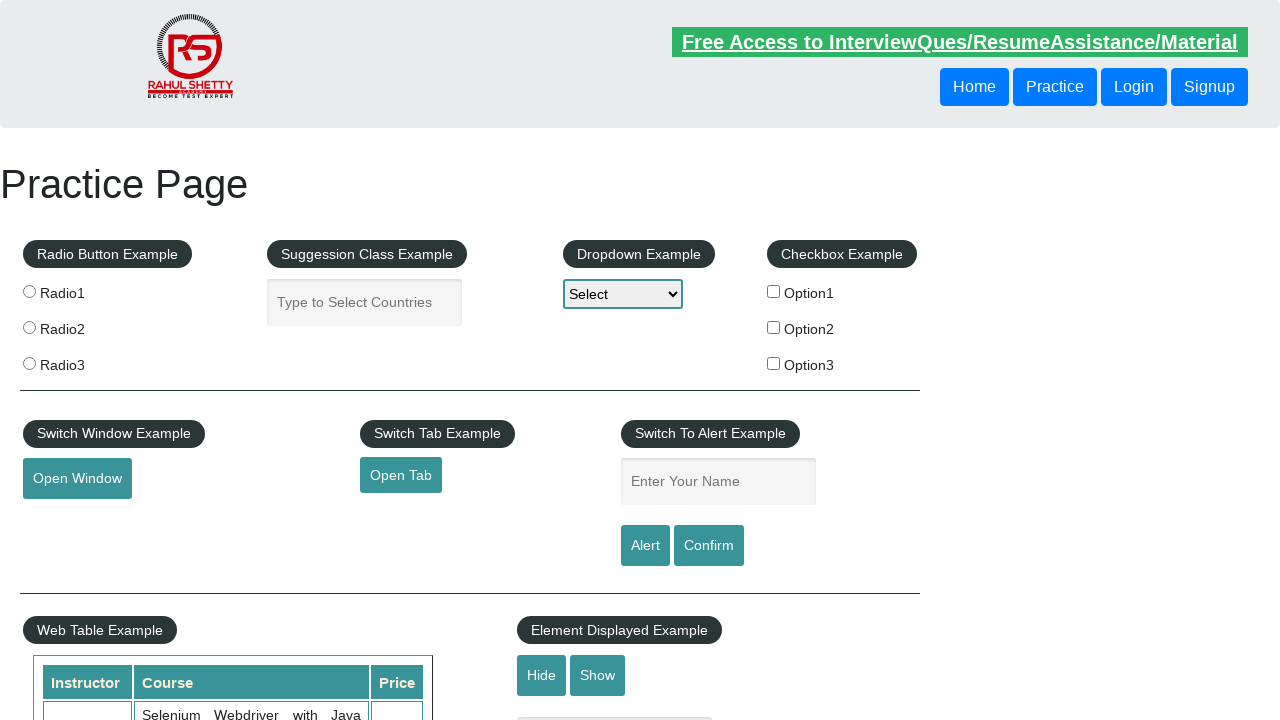